Tests the forgot password flow on a practice website by clicking the forgot password link, filling in name and email fields, and clicking the reset button.

Starting URL: https://rahulshettyacademy.com/locatorspractice/

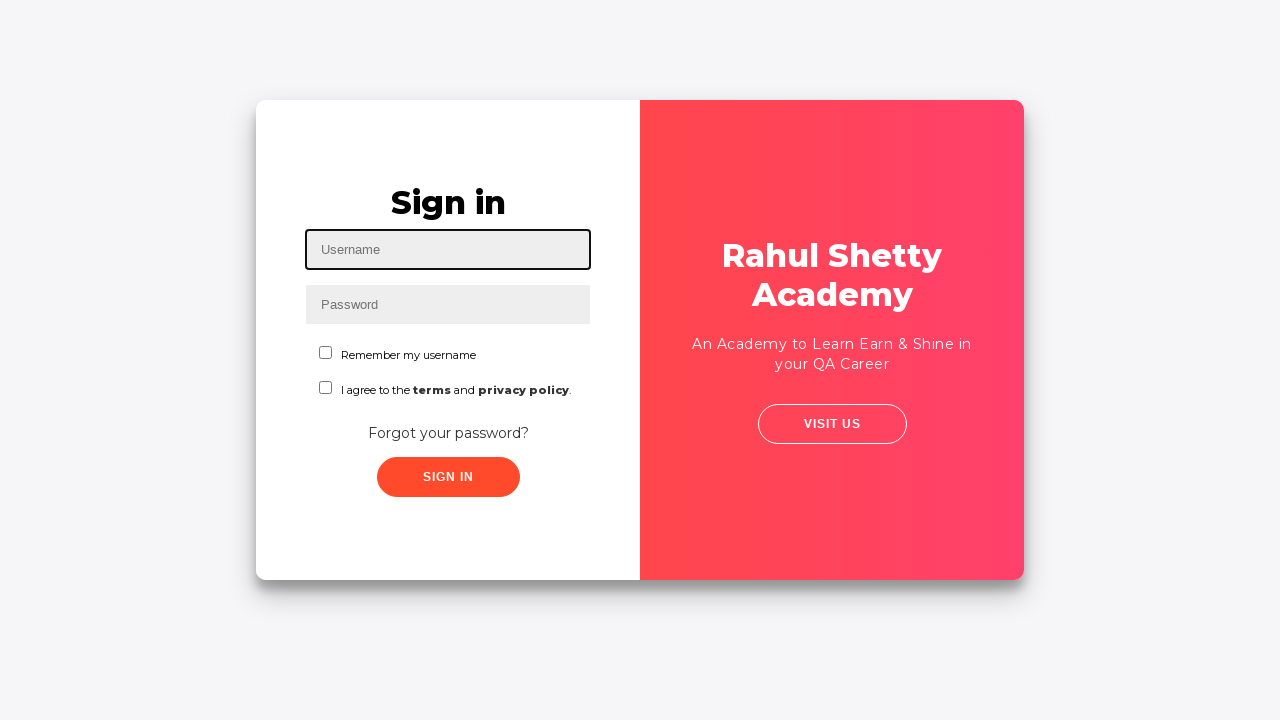

Navigated to practice website
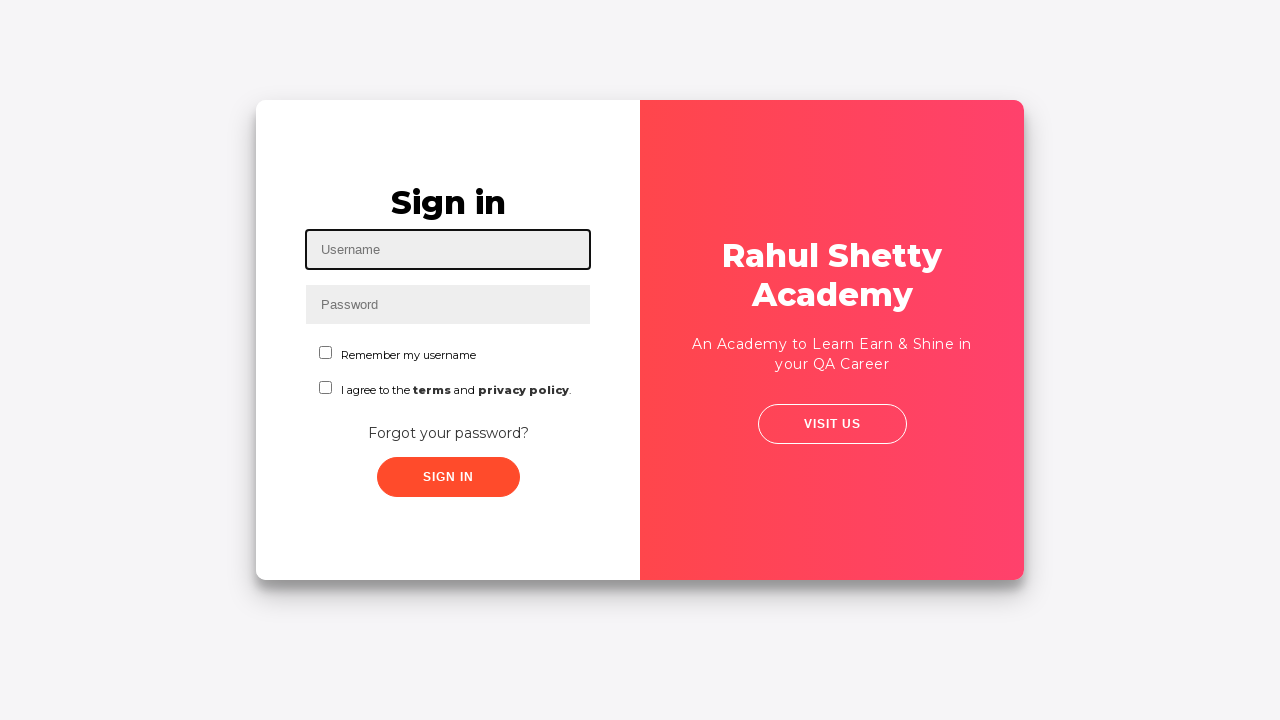

Clicked 'Forgot your password?' link at (448, 433) on text=Forgot your password?
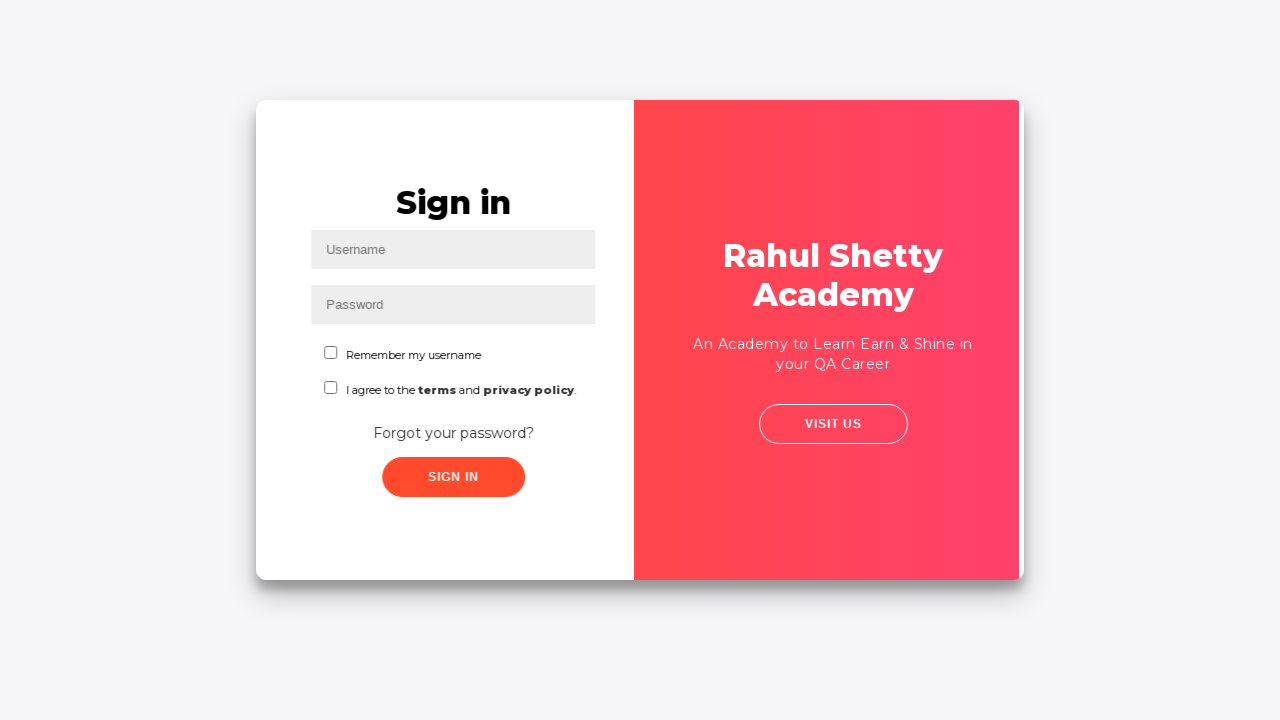

Filled name field with 'hari' on input[placeholder='Name']
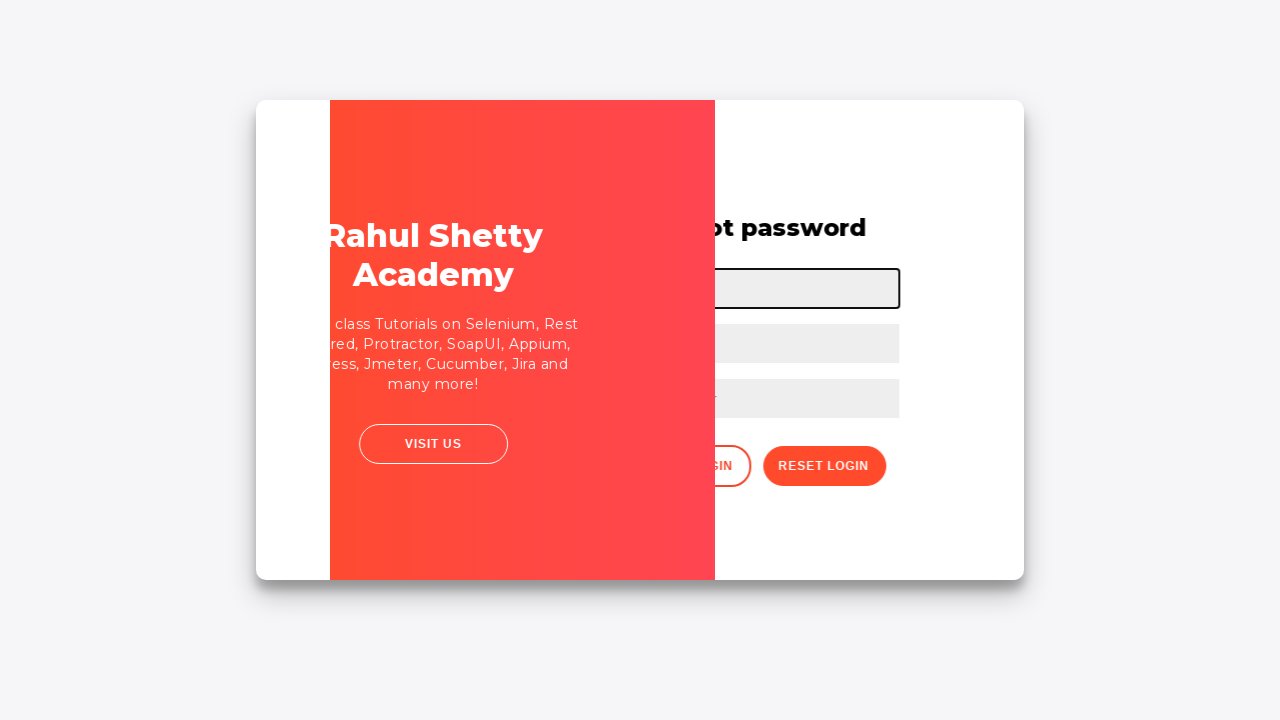

Filled email field with 'hari.guntreddi@gmail.com' on input[placeholder='Email']
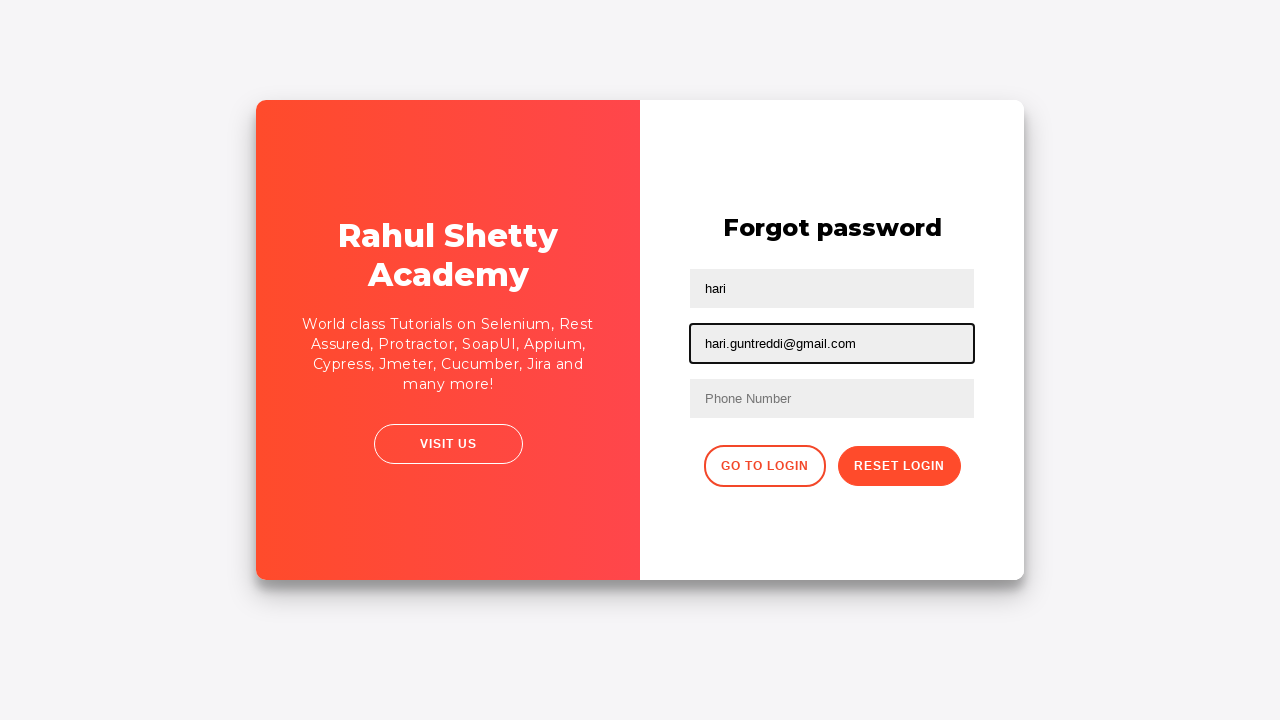

Clicked reset password button at (764, 466) on div.forgot-pwd-btn-conainer button:first-of-type
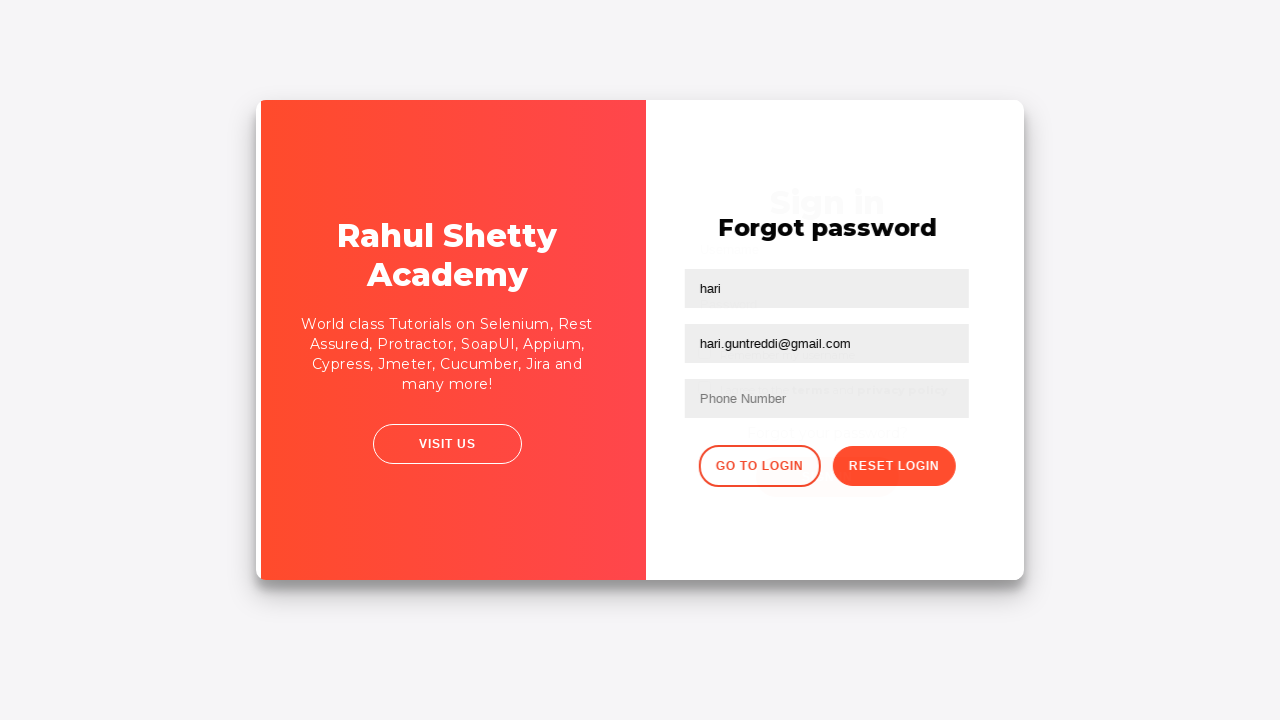

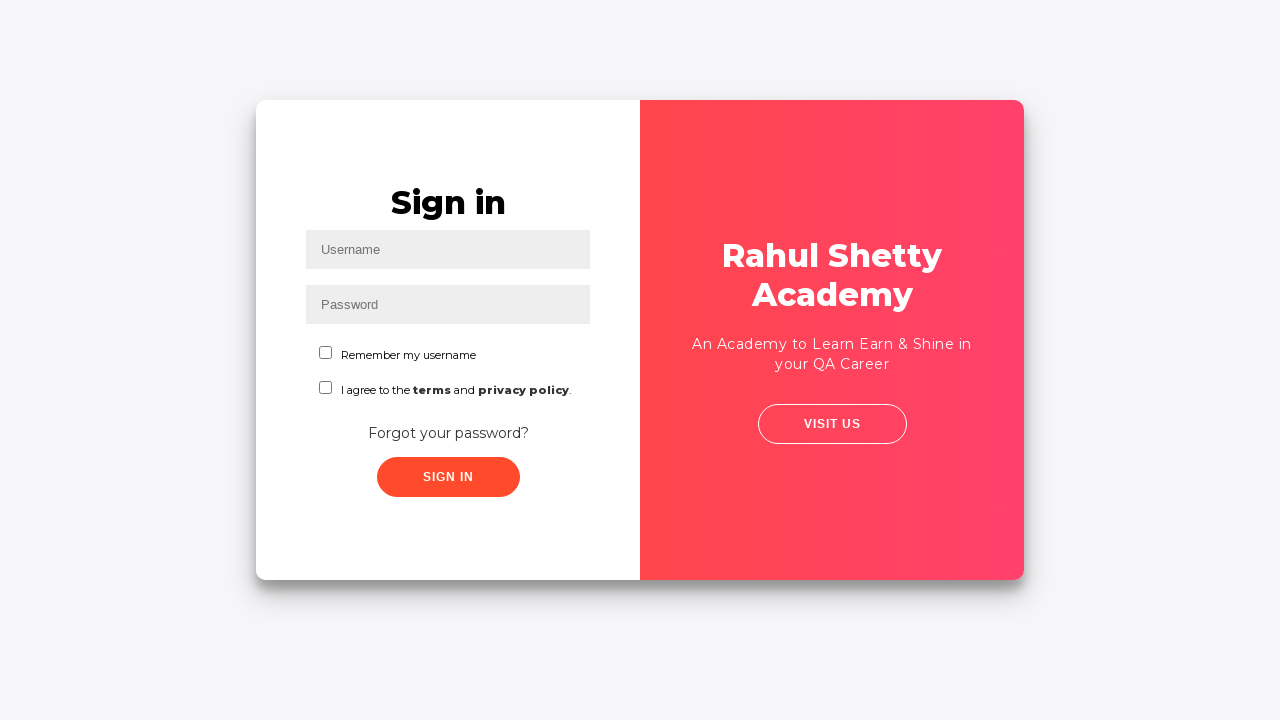